Tests navigation from Restful Booker homepage to Ministry of Testing website by clicking on an image link

Starting URL: http://restful-booker.herokuapp.com/

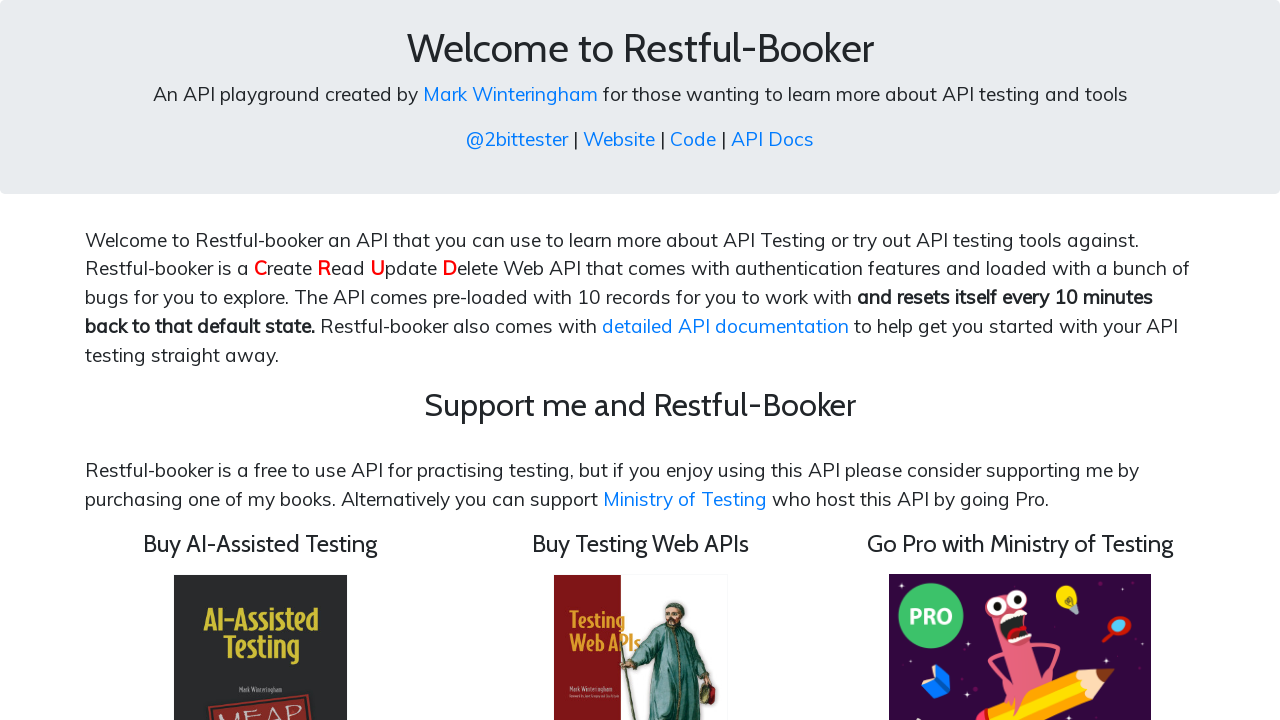

Clicked on Ministry of Testing image link at (1020, 589) on img[src='/images/motpro.png']
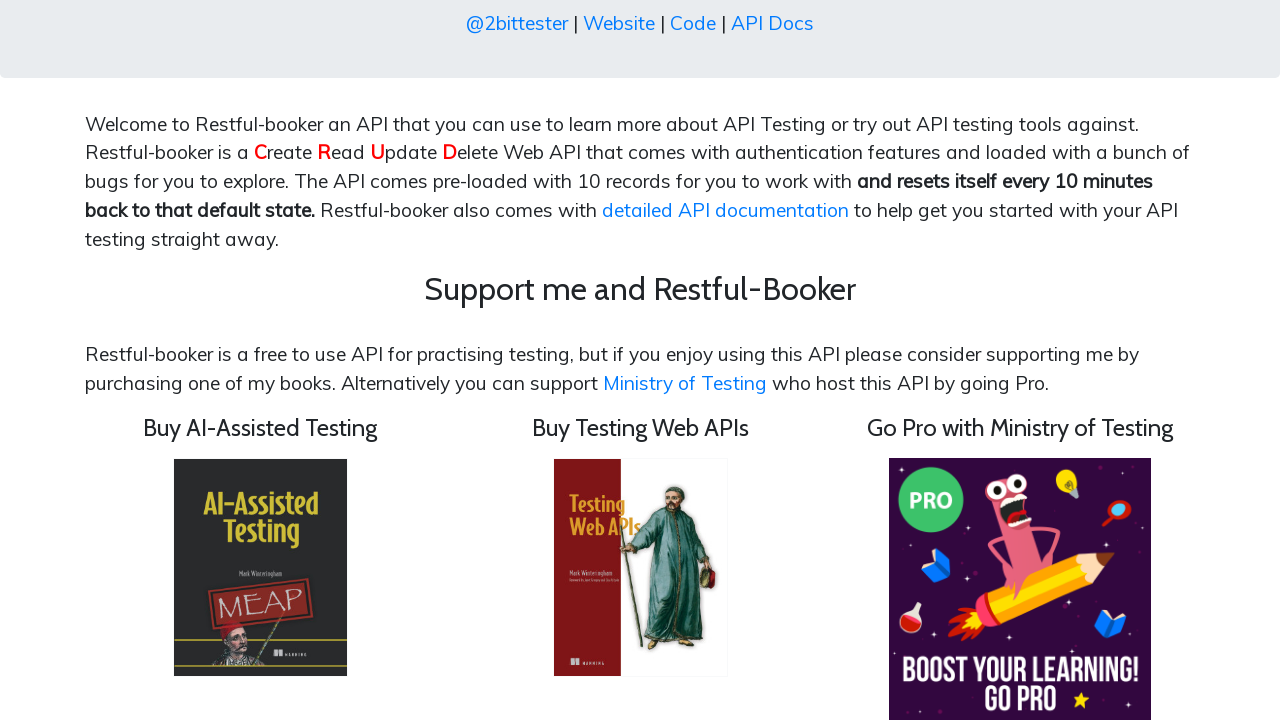

Captured new page object from context
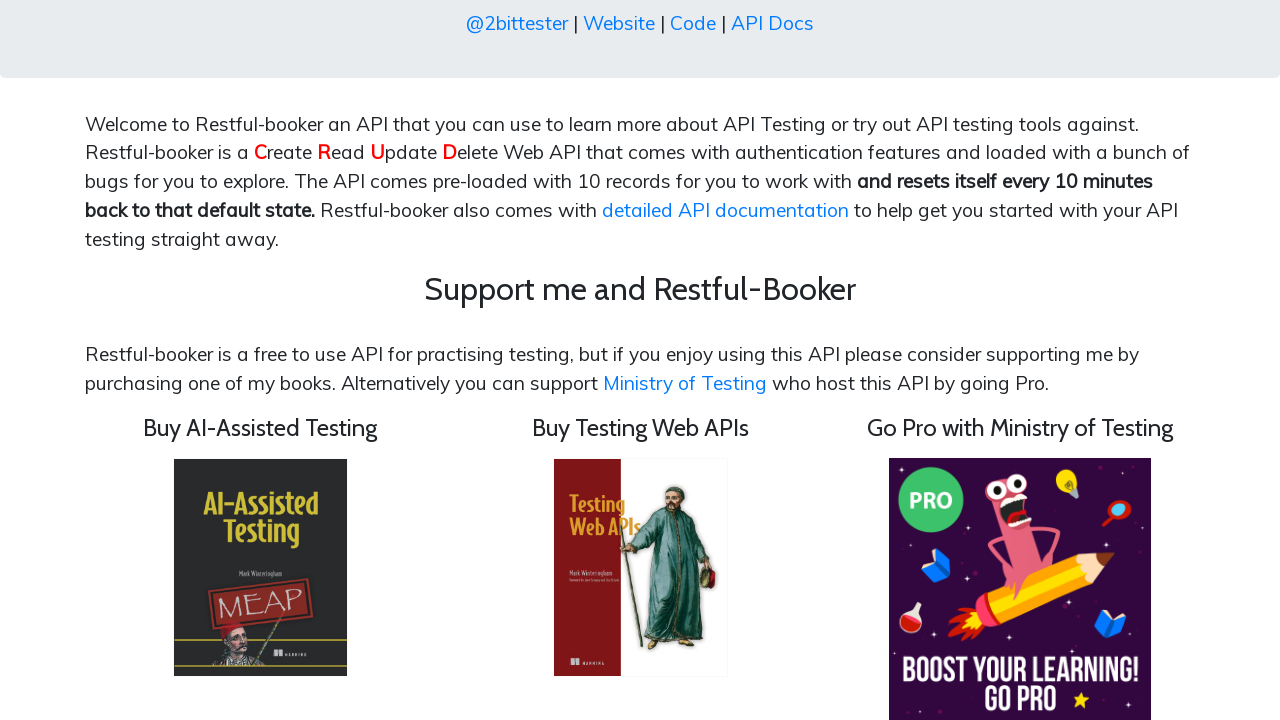

New page loaded successfully
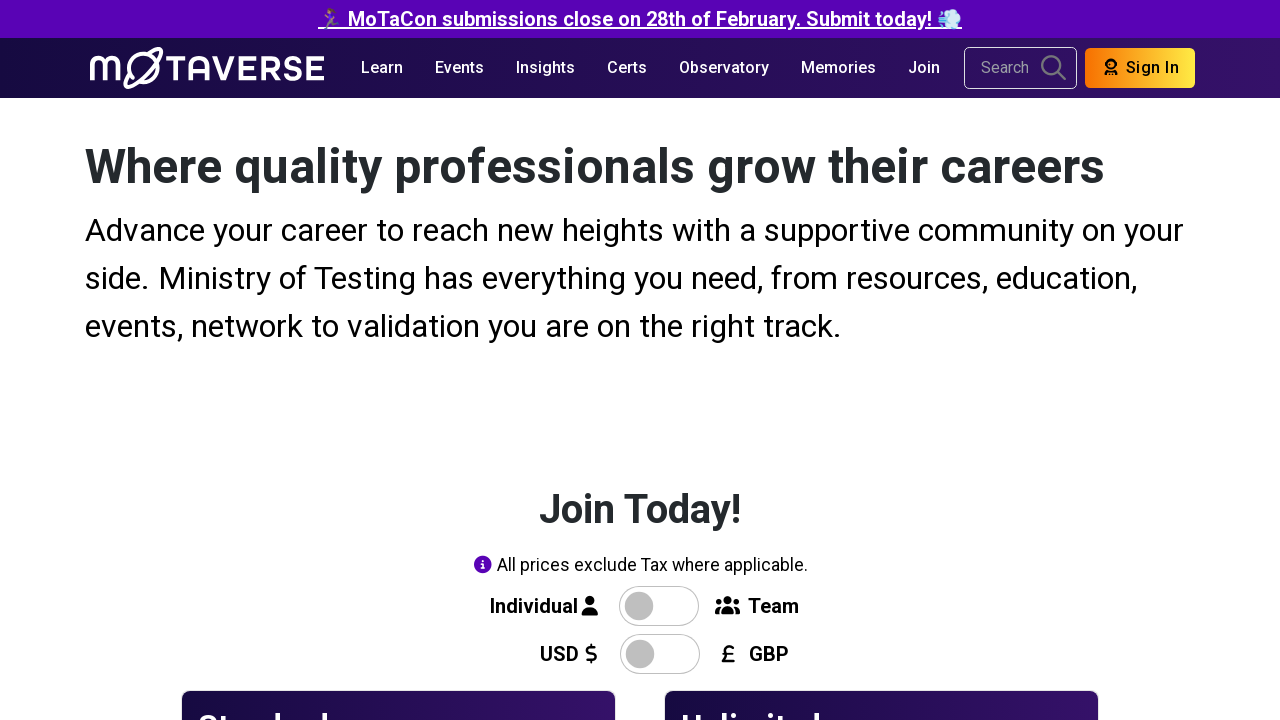

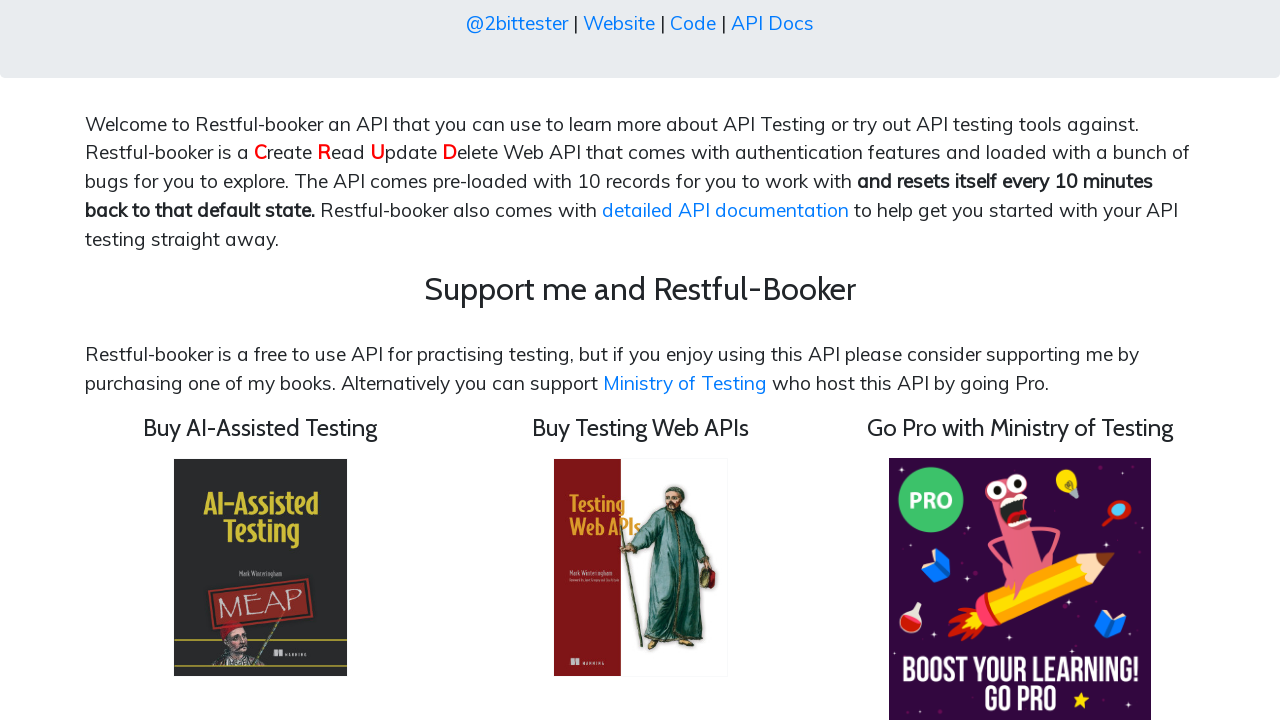